Navigates to a laptop product listing page and verifies that product information (names and prices) is displayed correctly.

Starting URL: https://cellphones.com.vn/laptop.html

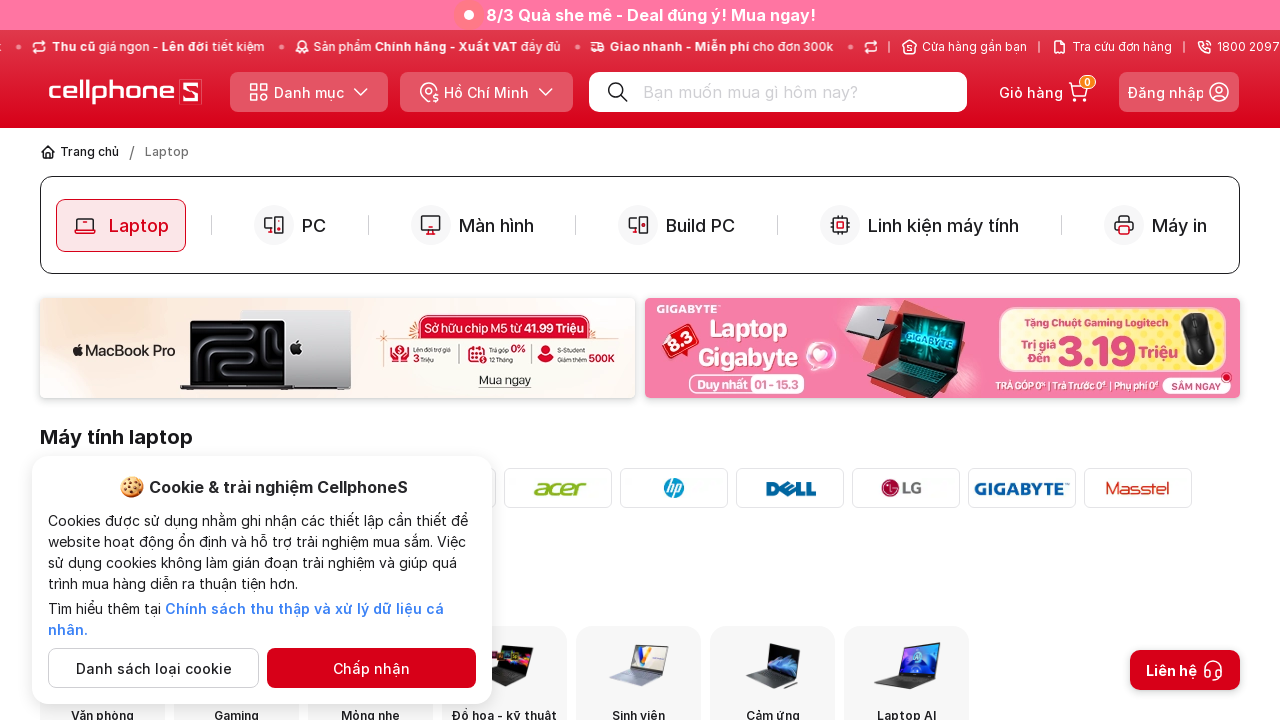

Waited for page to reach networkidle load state
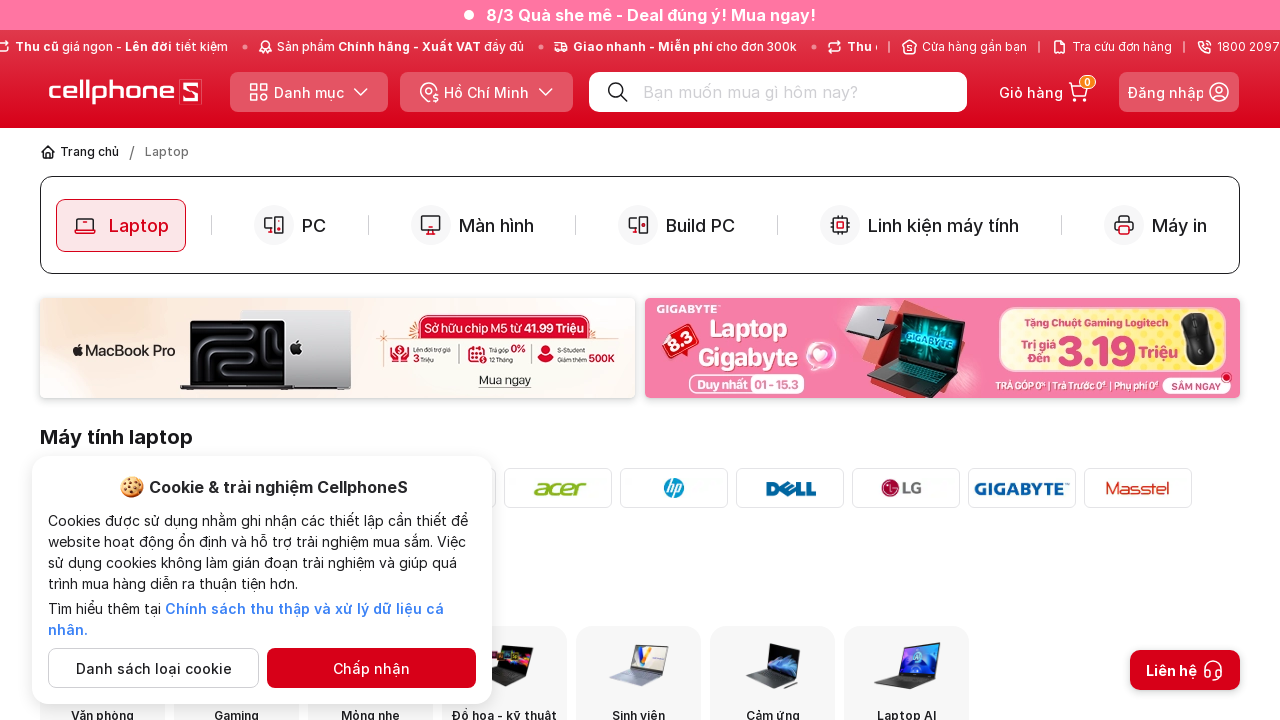

Product info elements are visible
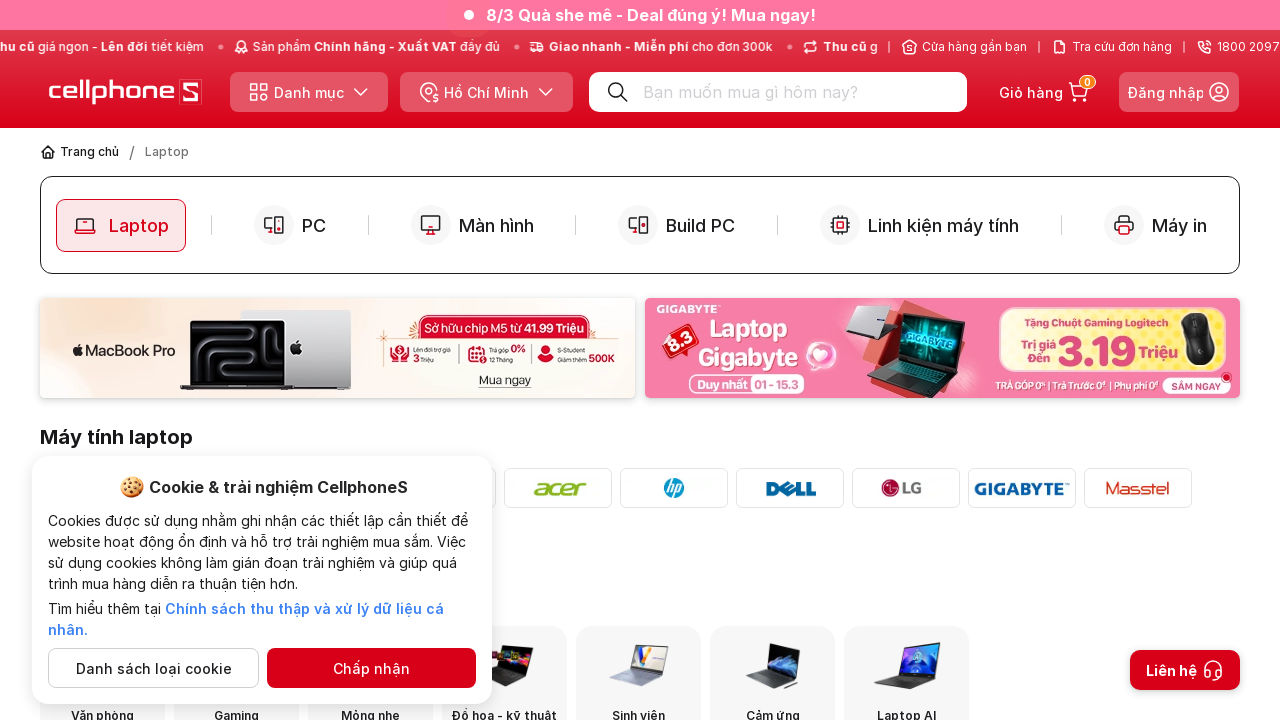

Product name elements are visible
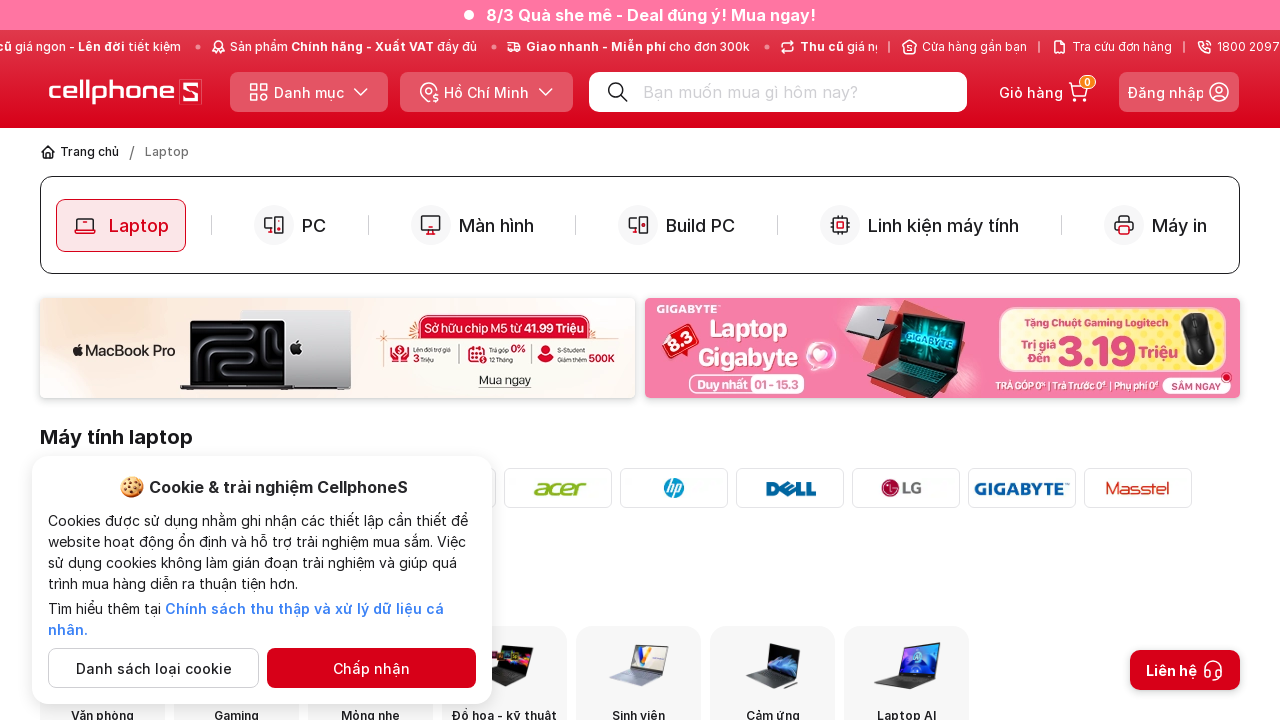

Product price elements are visible
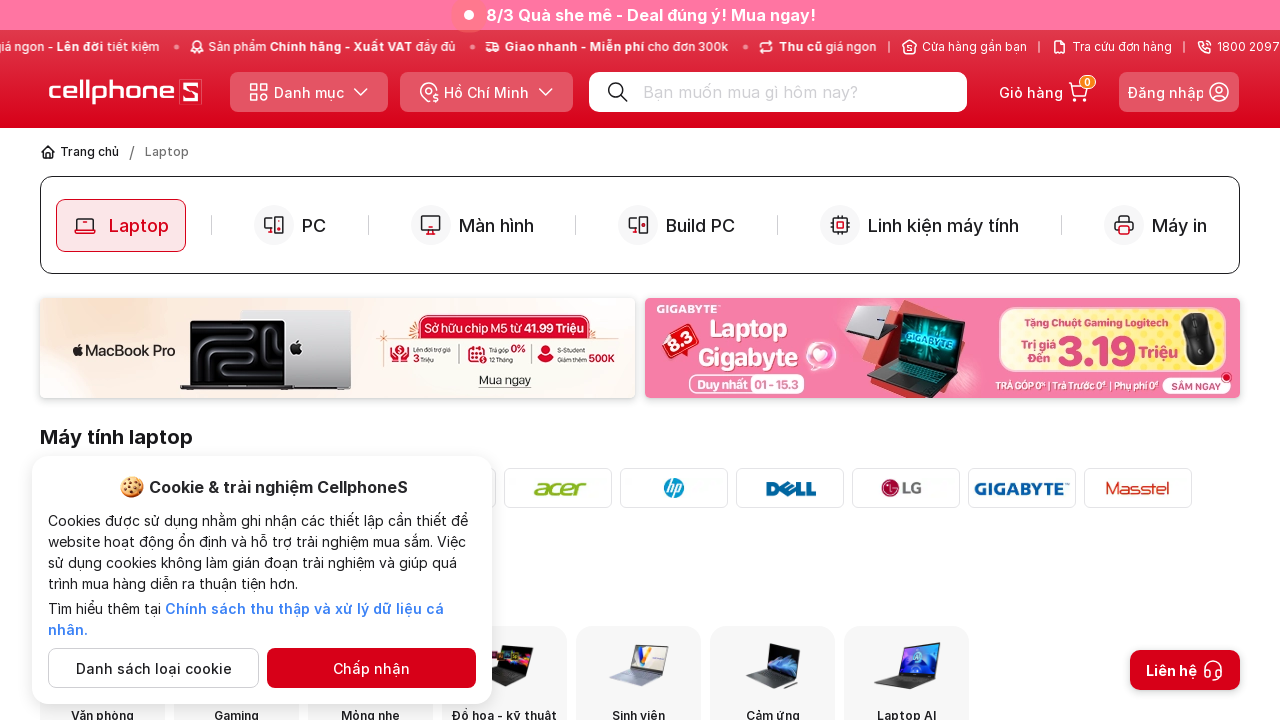

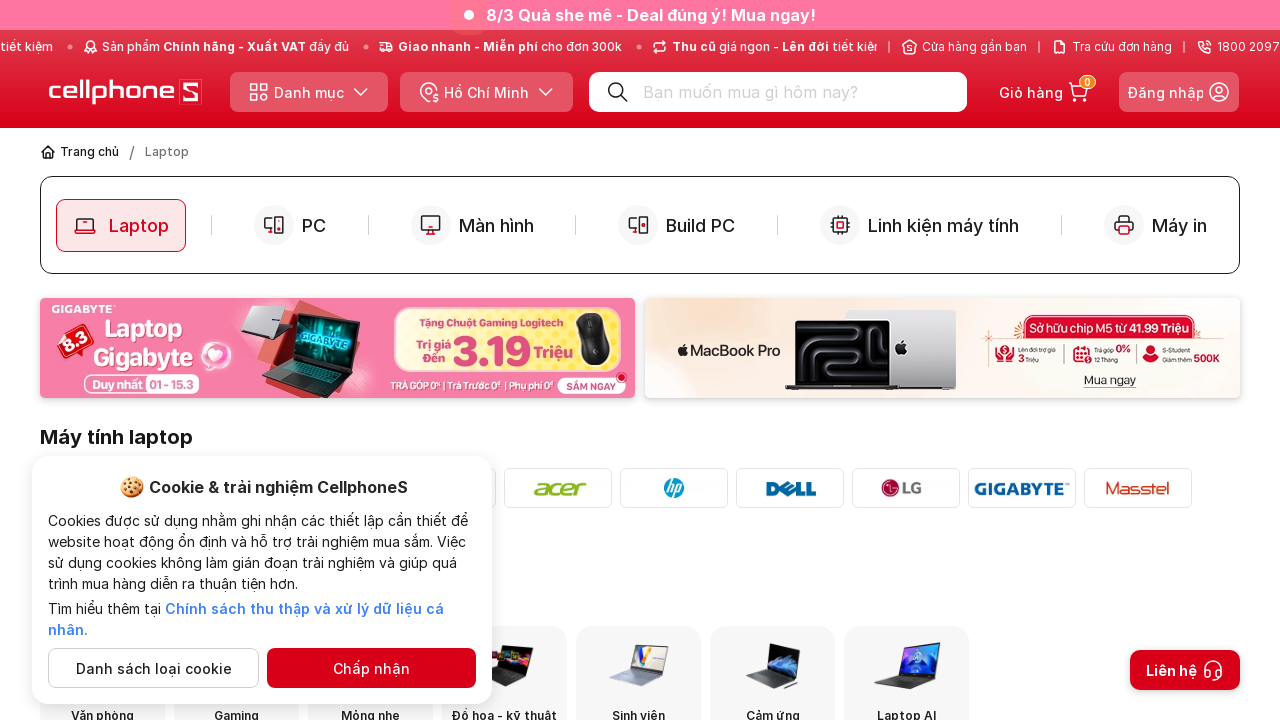